Tests a simple form submission by filling in first name, last name, email, contact number, and message fields, then verifying the thank you alert message

Starting URL: https://v1.training-support.net/selenium/simple-form

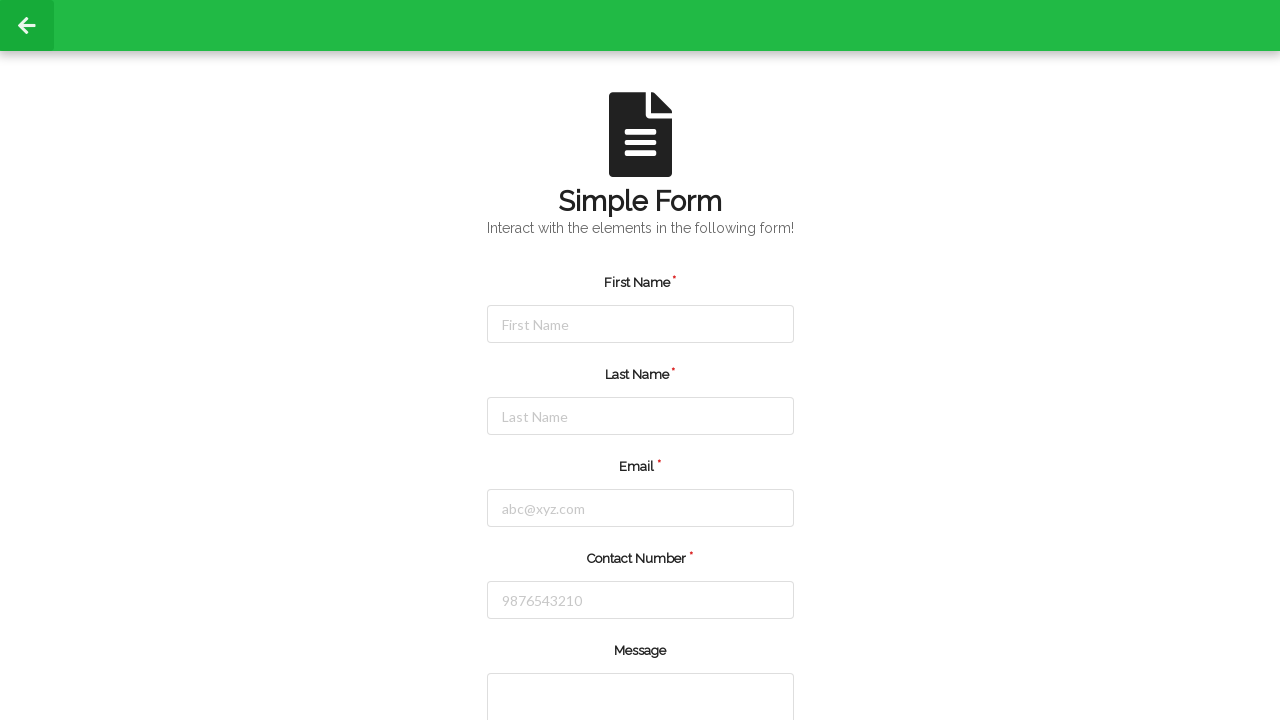

Filled first name field with 'Goutam' on #firstName
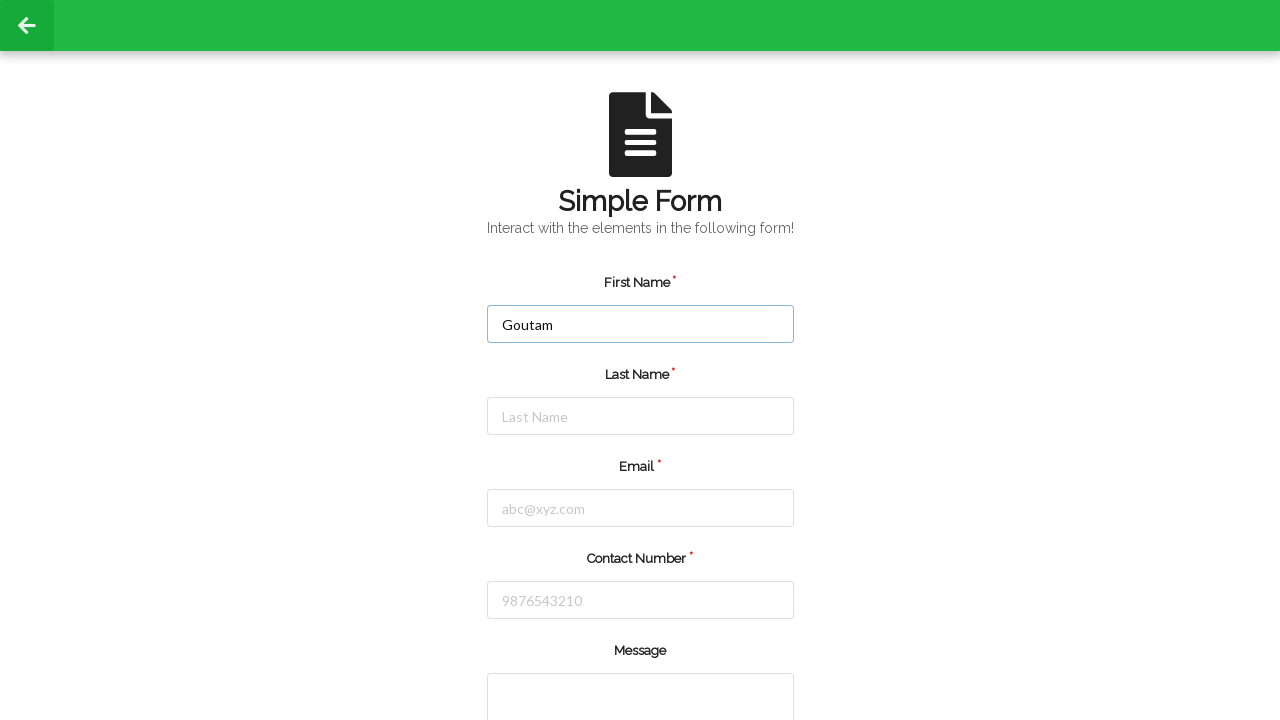

Filled last name field with 'Gurjar' on #lastName
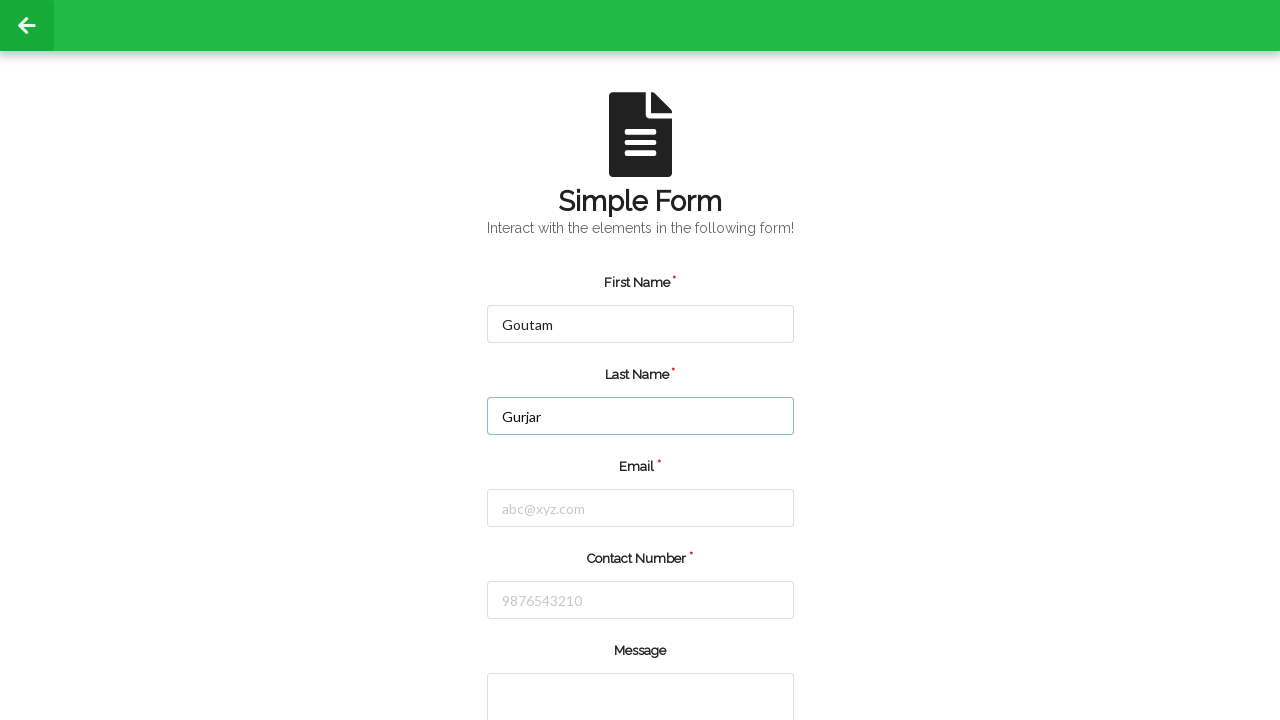

Filled email field with 'gm12345@gmail.com' on #email
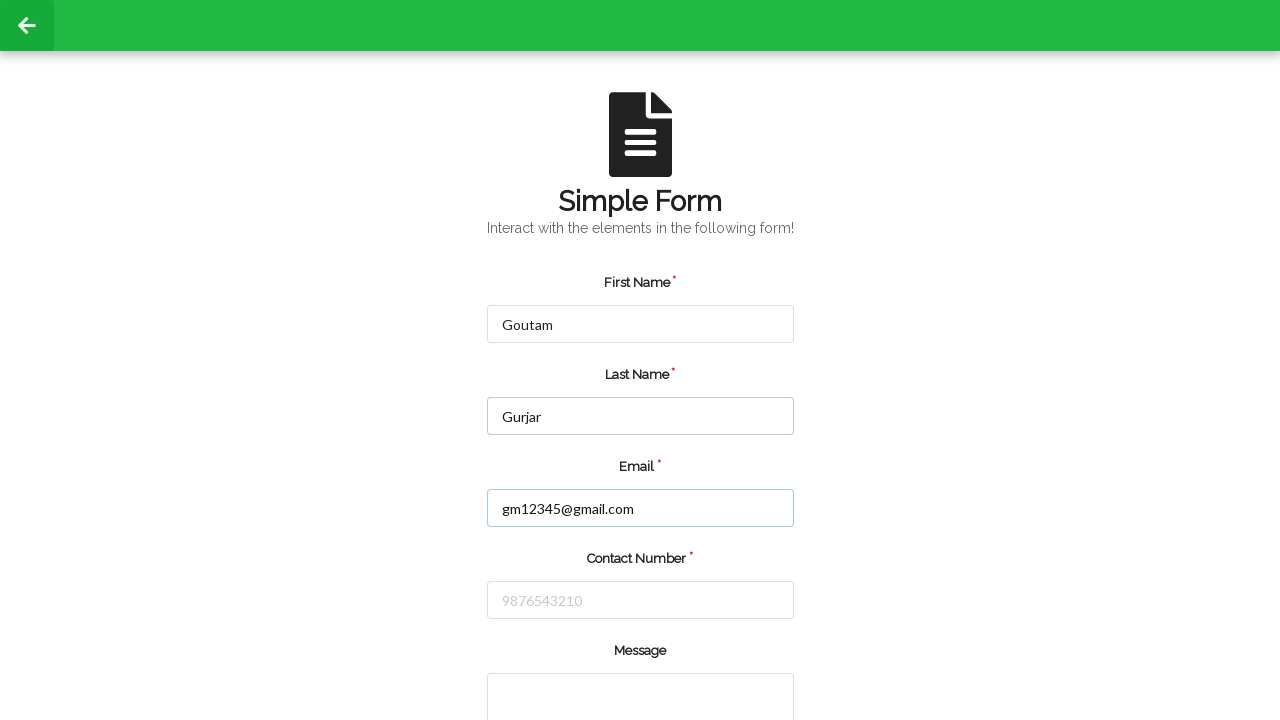

Filled contact number field with '9926912345' on #number
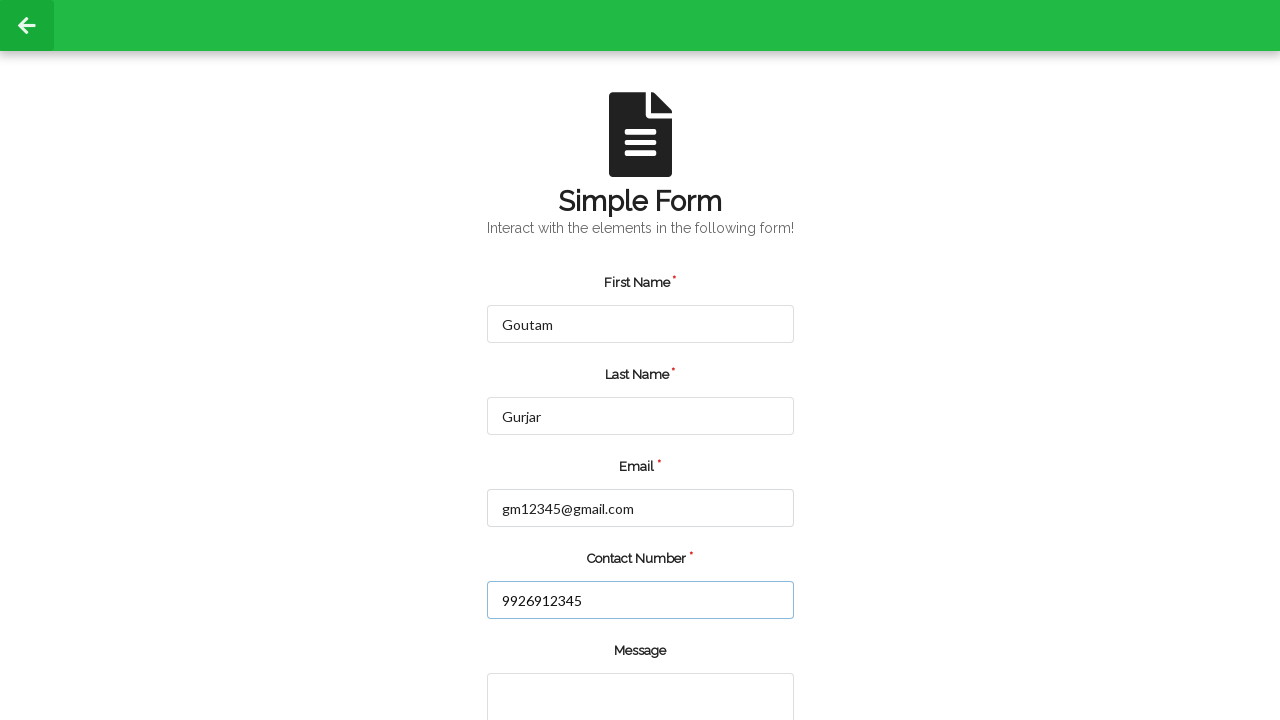

Filled message field with 'This is A Test mesg' on [rows='2']
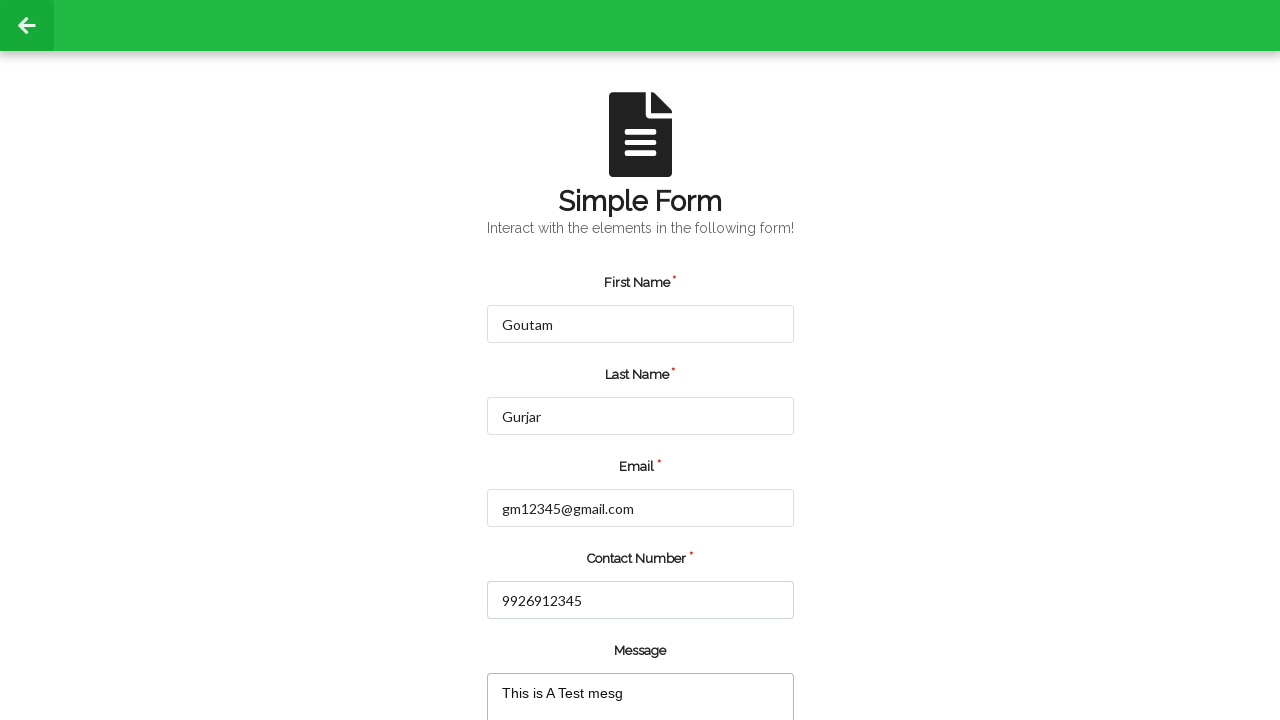

Clicked submit button to submit the form at (558, 660) on [type='submit']
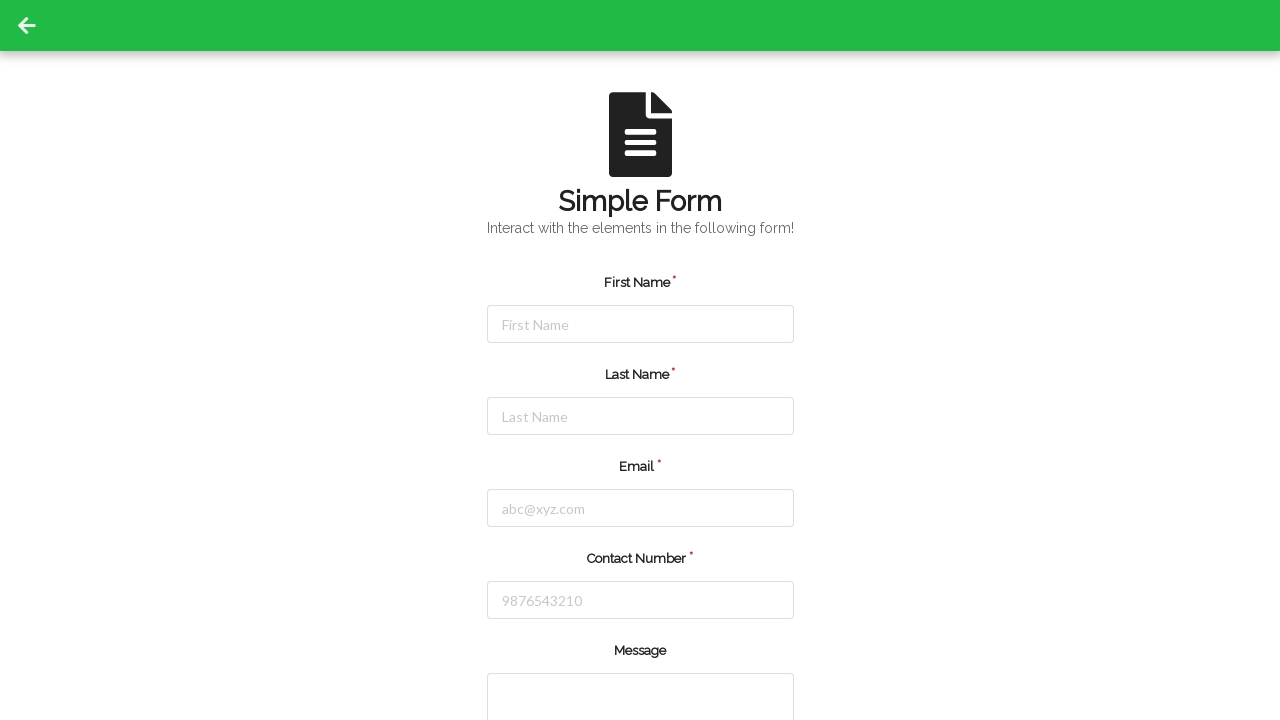

Set up dialog handler to accept alert messages
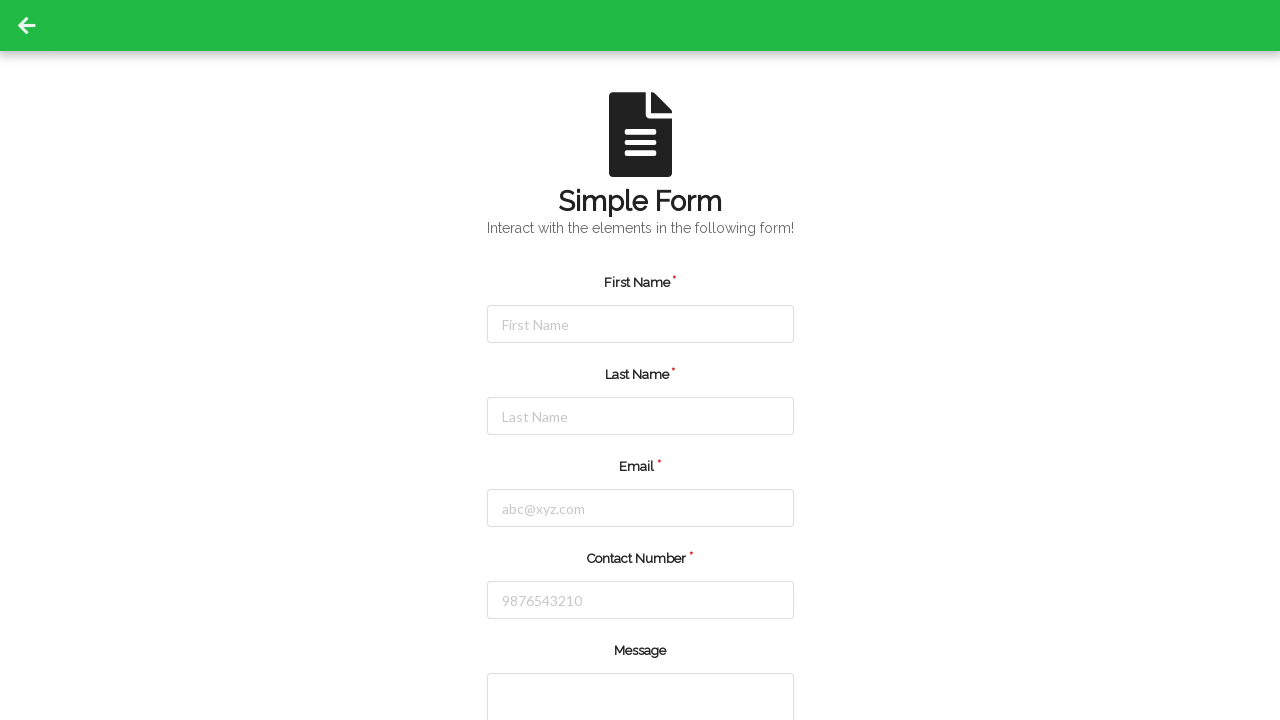

Waited for alert to appear and be processed
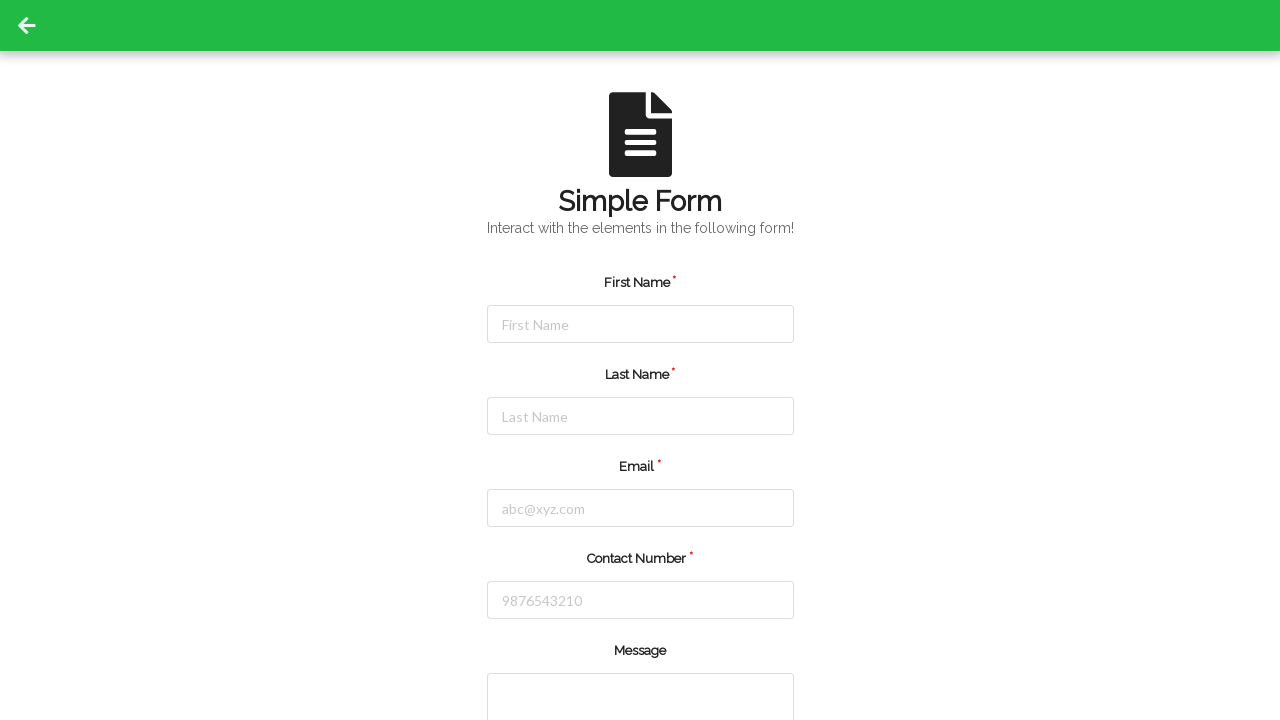

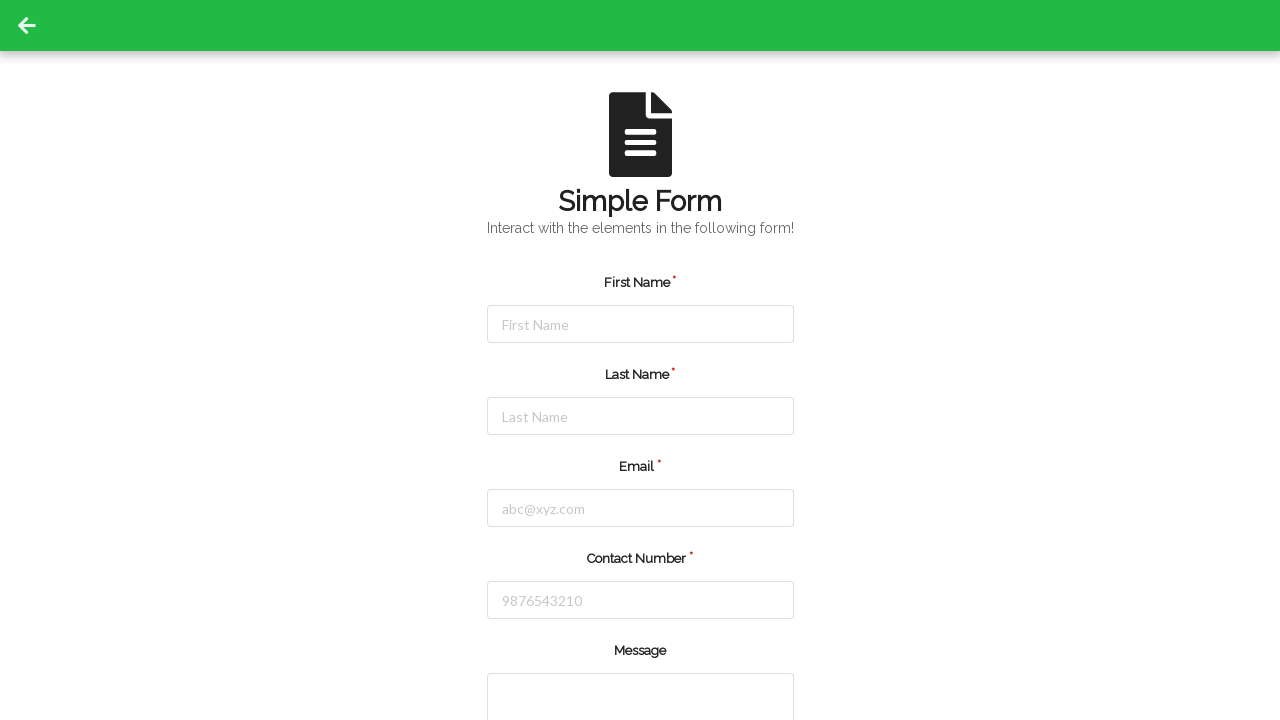